Tests web storage functionality by interacting with sessionStorage to add items and then clicking a button to display the session storage contents

Starting URL: https://bonigarcia.dev/selenium-webdriver-java/web-storage.html

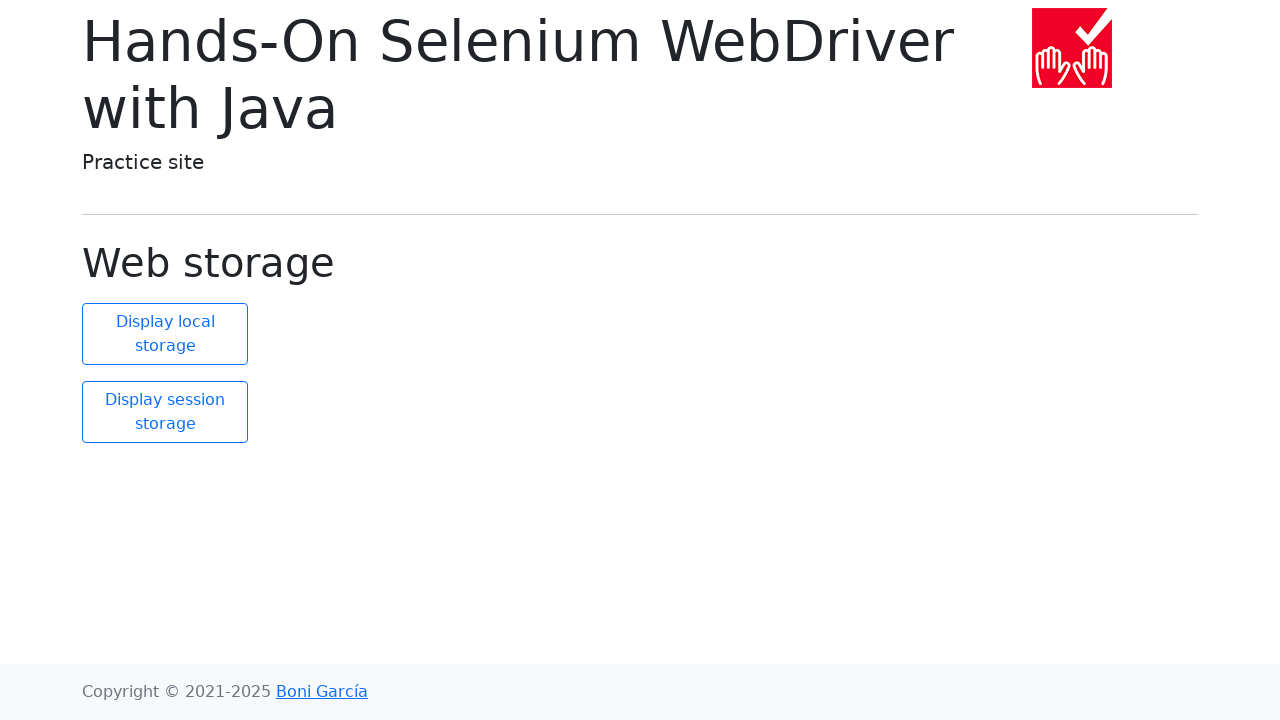

Added new item to sessionStorage via JavaScript
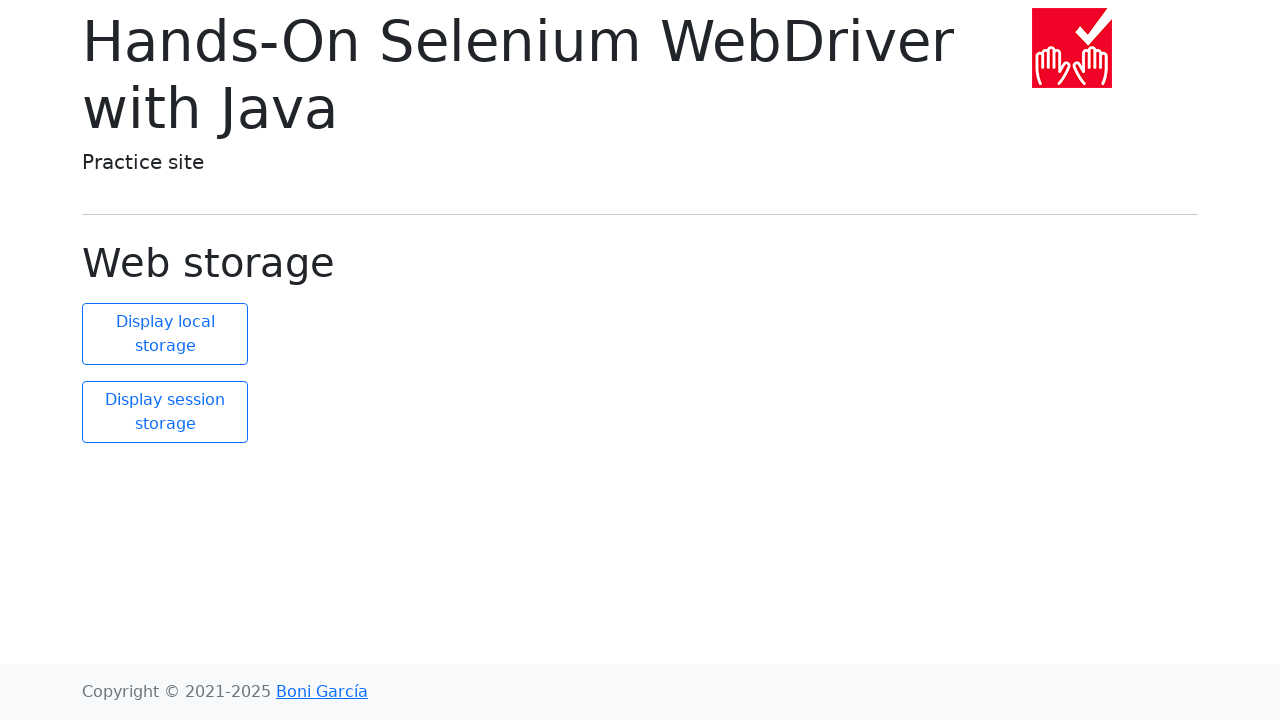

Clicked button to display session storage contents at (165, 412) on #display-session
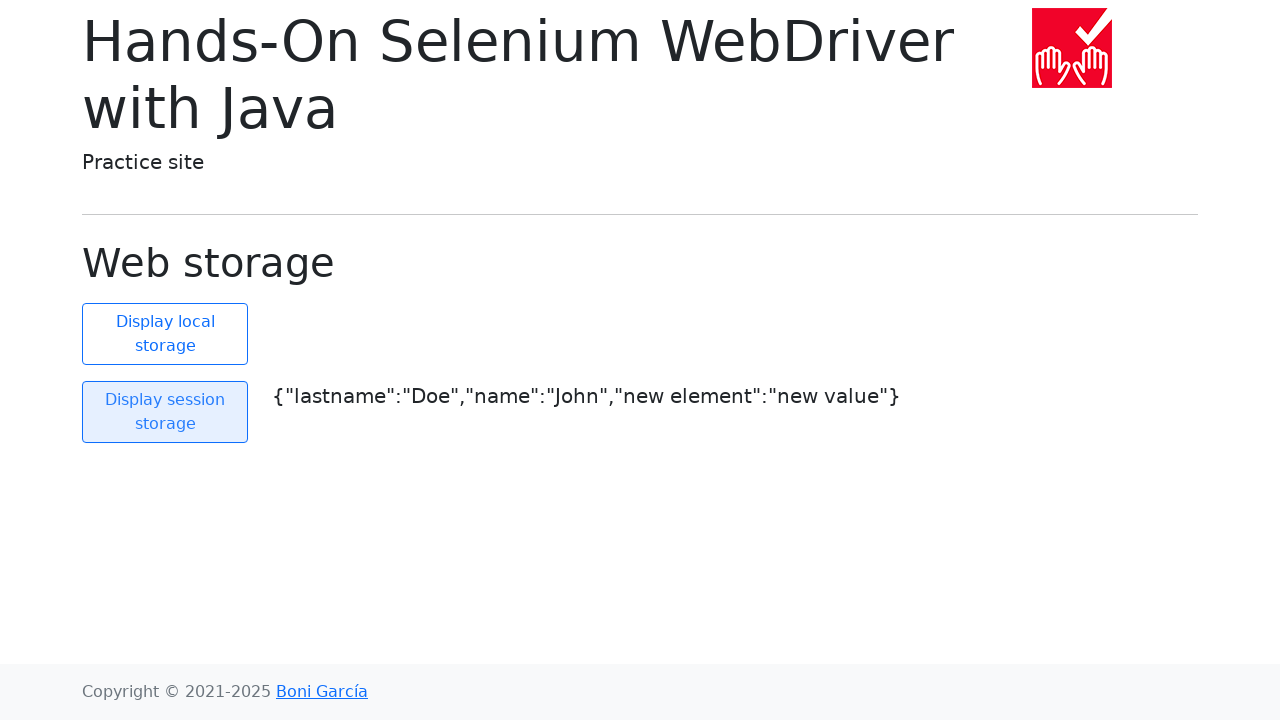

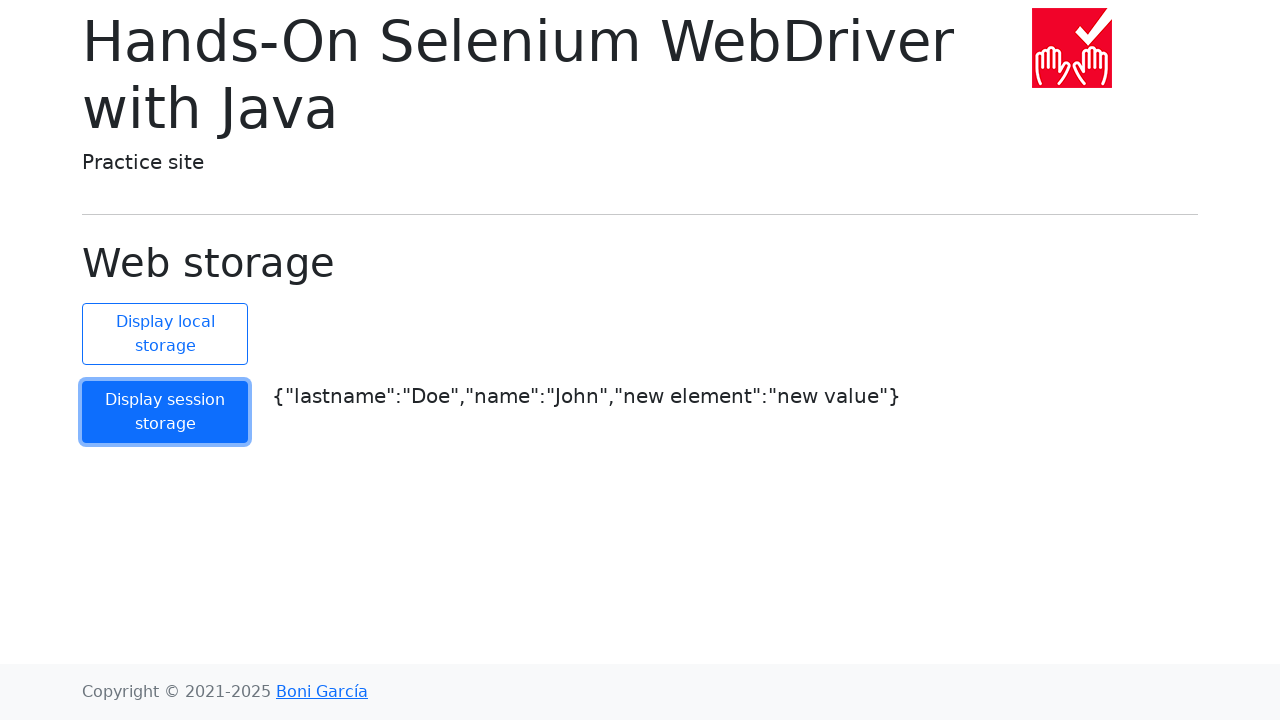